Tests the jQueryUI datepicker widget by switching to the iframe containing the demo, clicking on the date input field, and entering a date value.

Starting URL: https://jqueryui.com/datepicker/

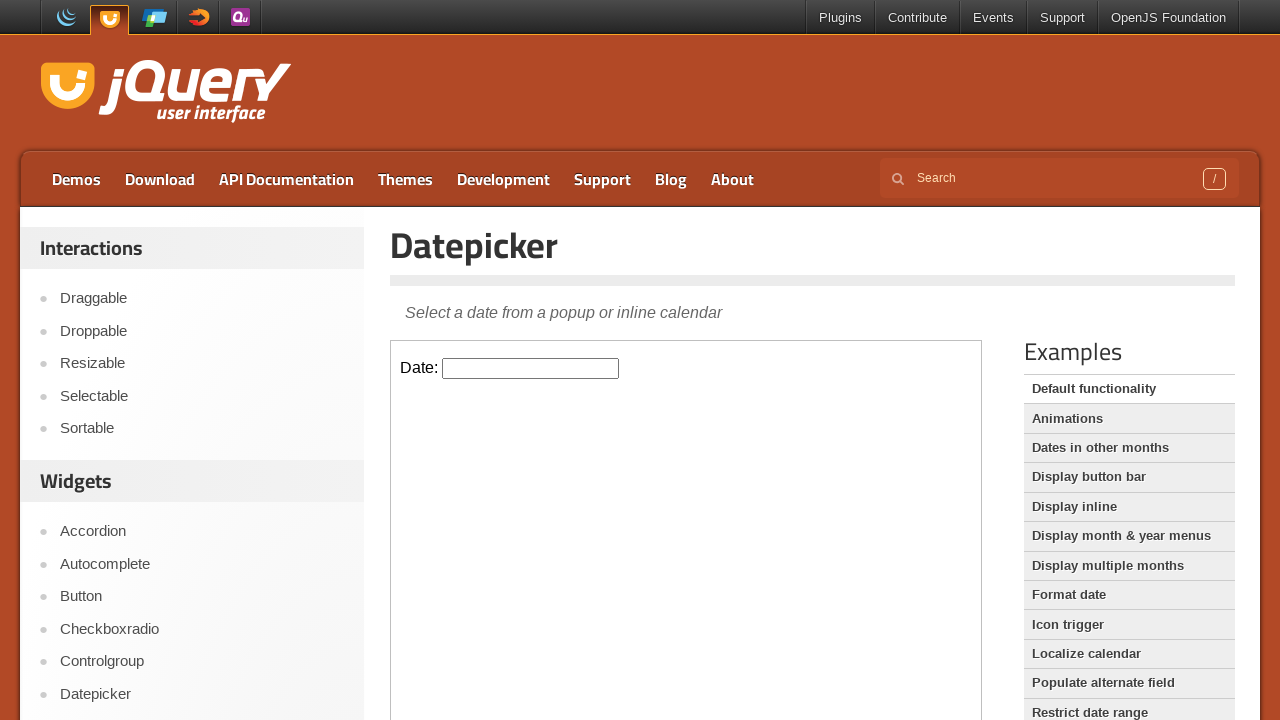

Located the datepicker demo iframe
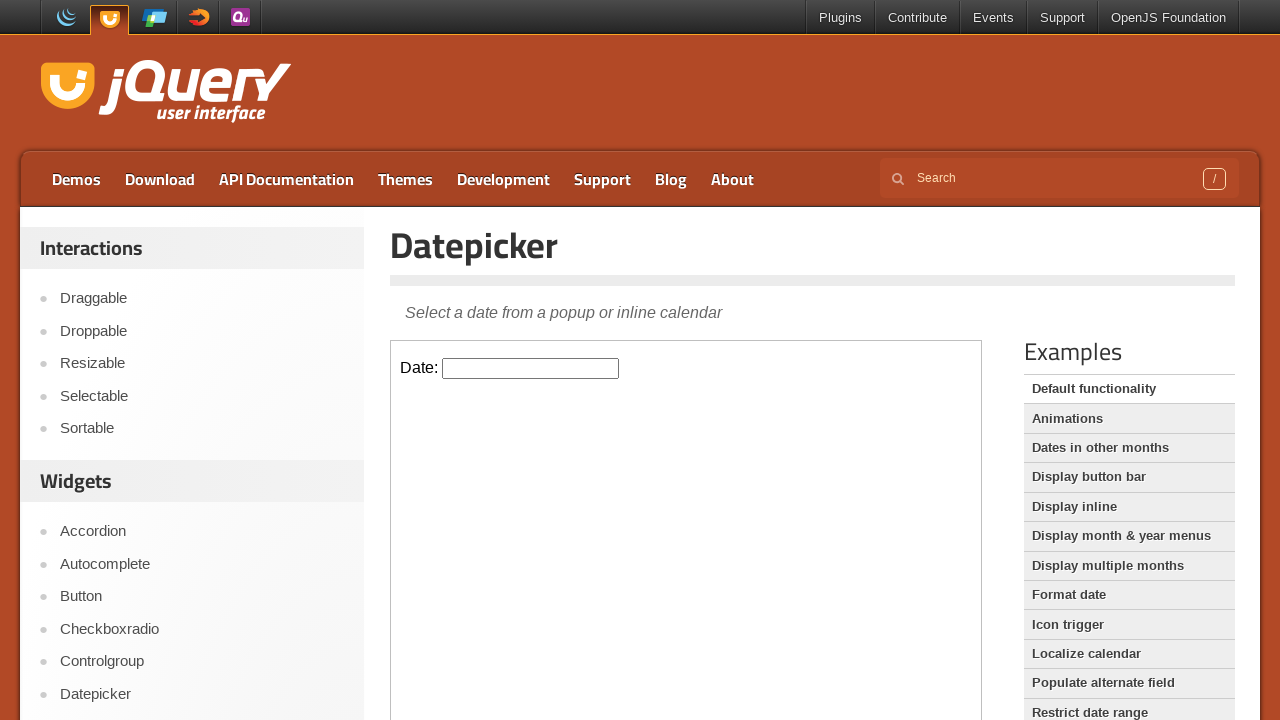

Clicked on the datepicker input field at (531, 368) on iframe.demo-frame >> internal:control=enter-frame >> #datepicker
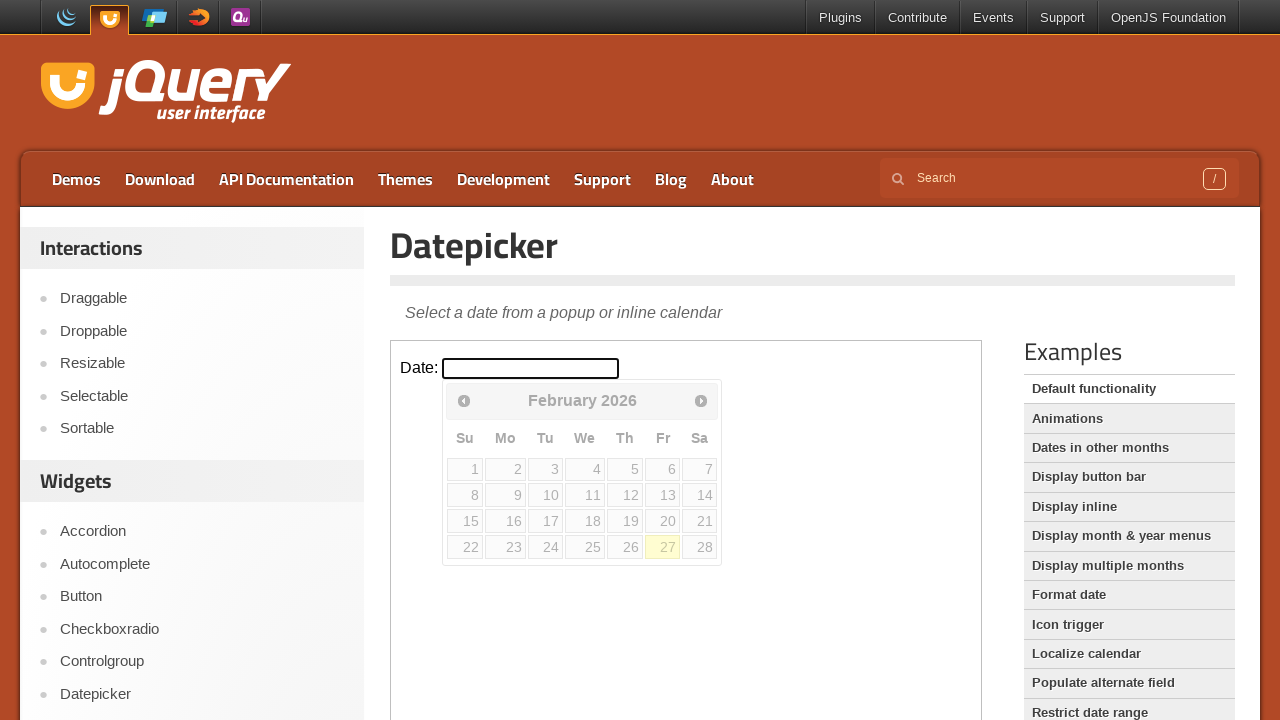

Entered date value '05/10/2021' into the datepicker field on iframe.demo-frame >> internal:control=enter-frame >> #datepicker
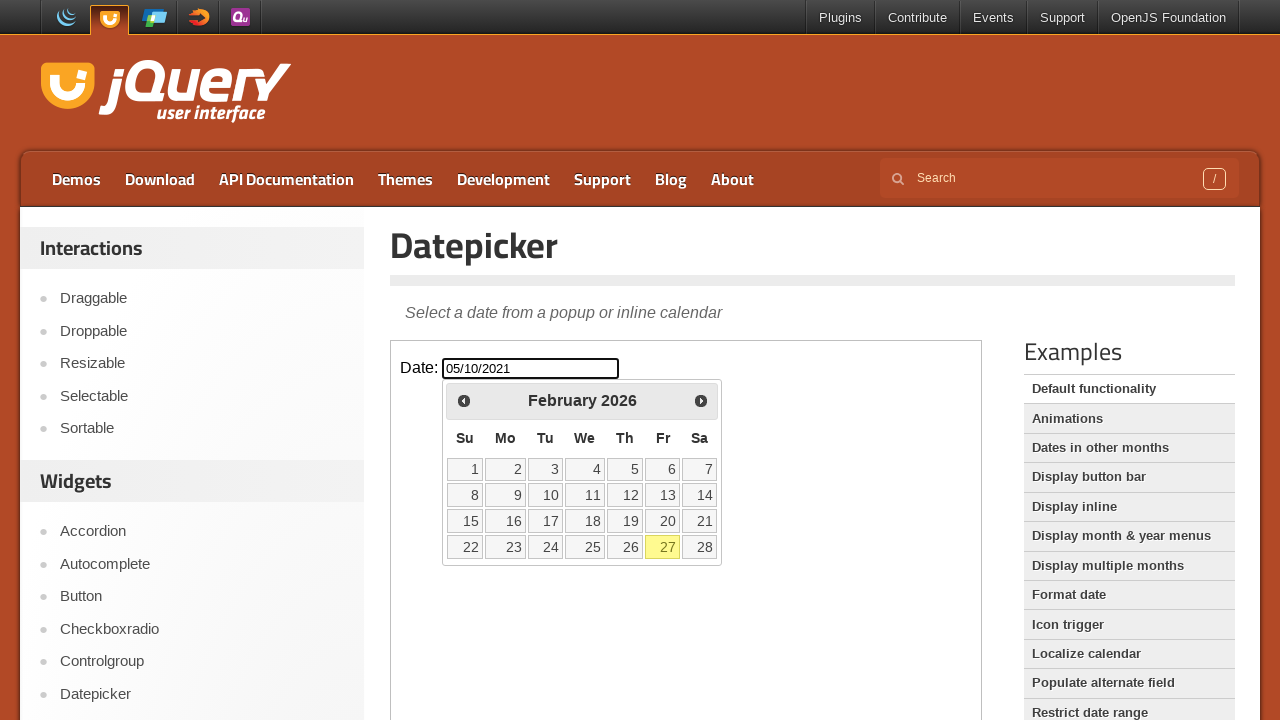

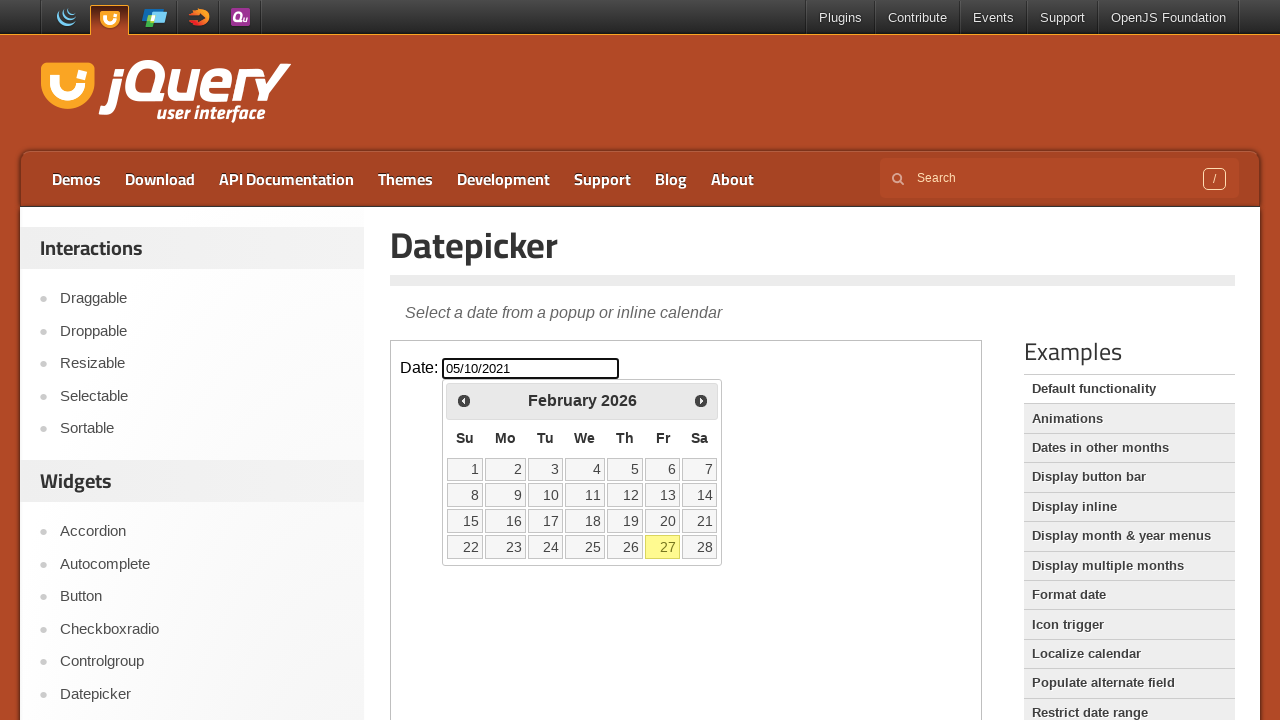